Tests scrolling elements into view in horizontal, vertical, and both directions

Starting URL: https://example.cypress.io/commands/actions

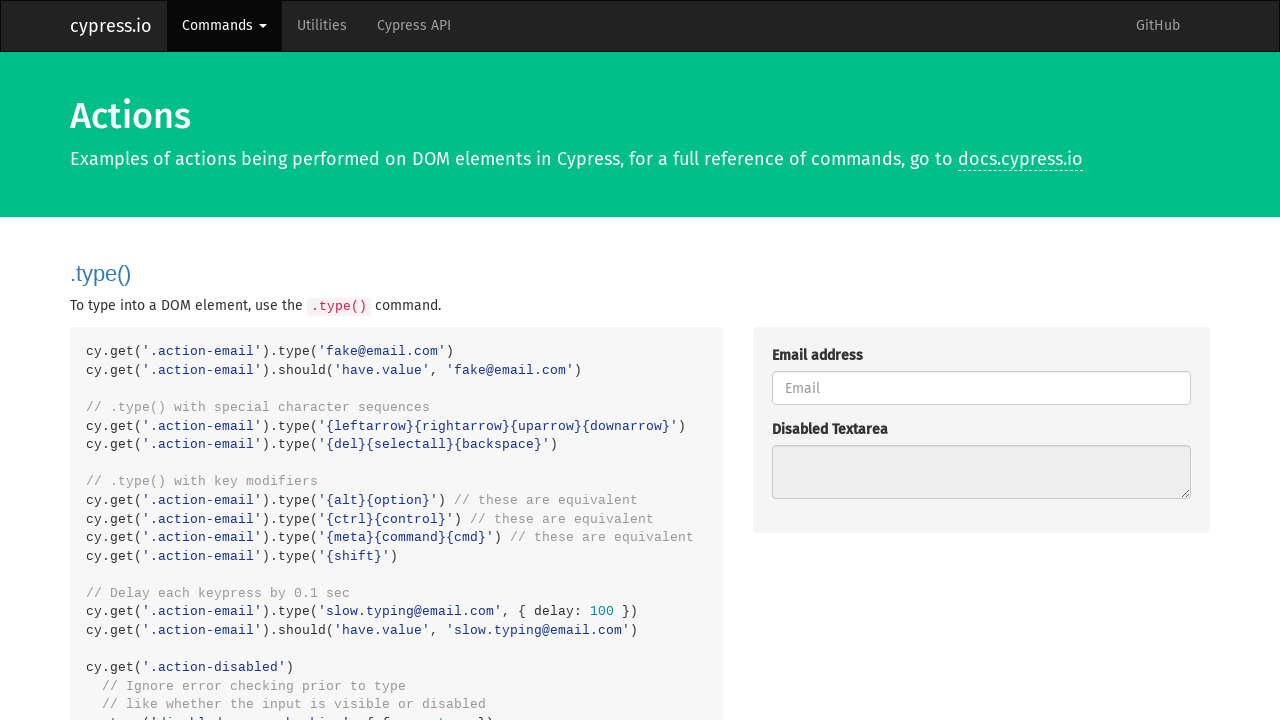

Scrolled horizontal button into view
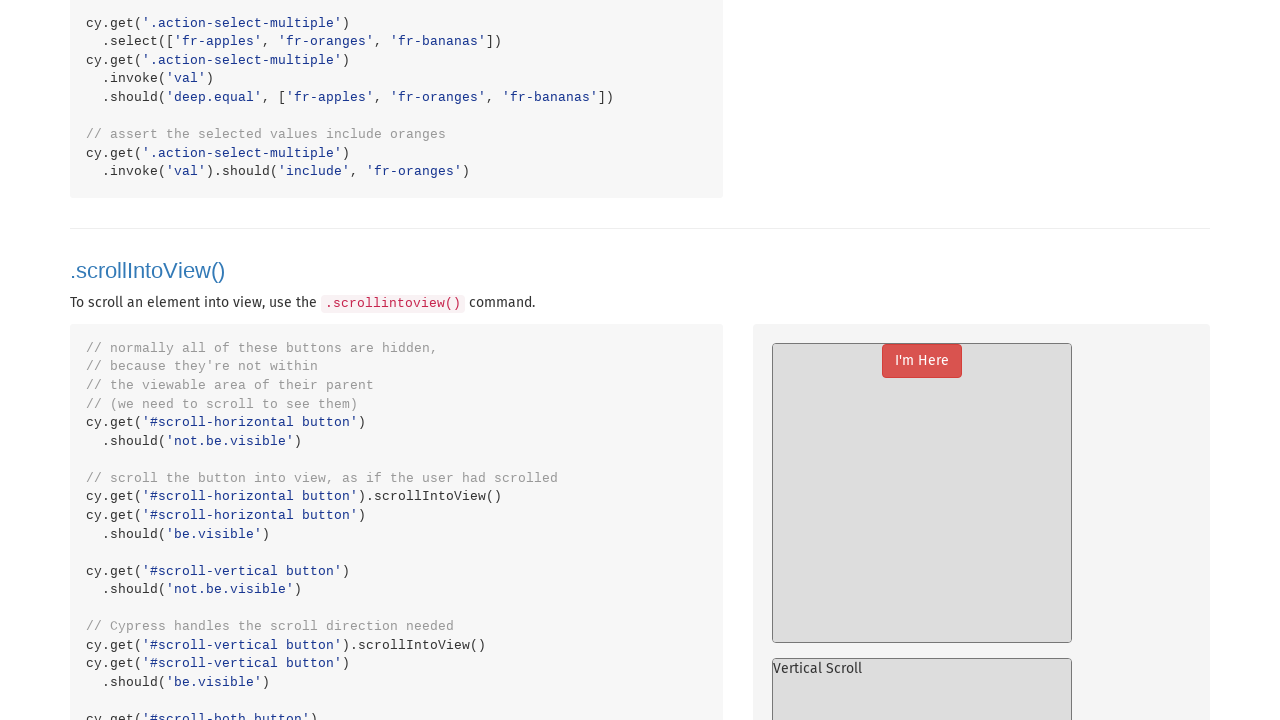

Scrolled vertical button into view
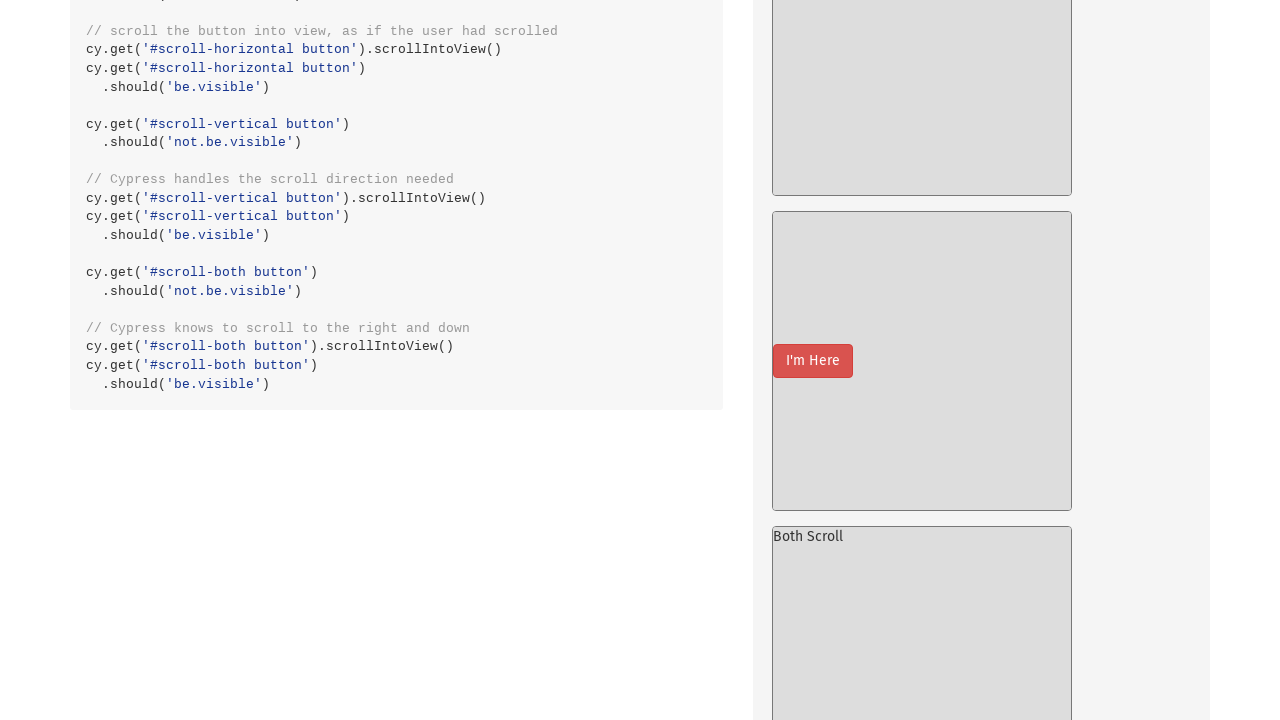

Scrolled button in both directions into view
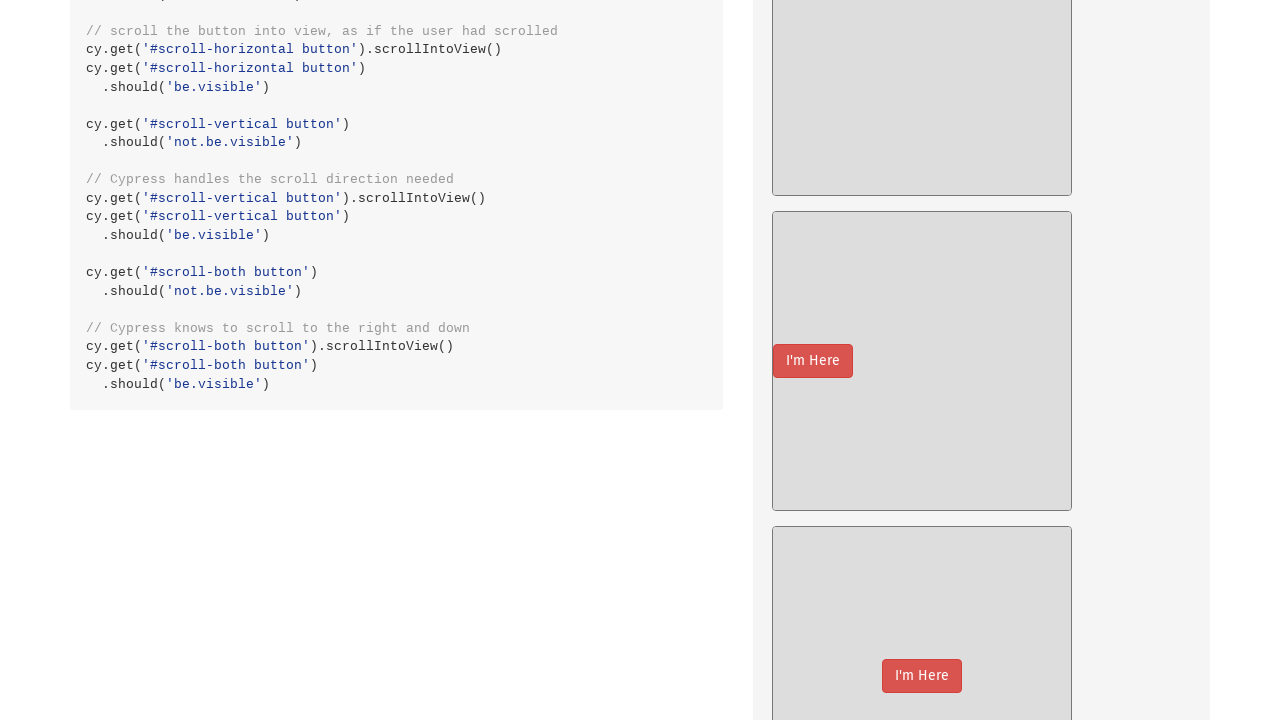

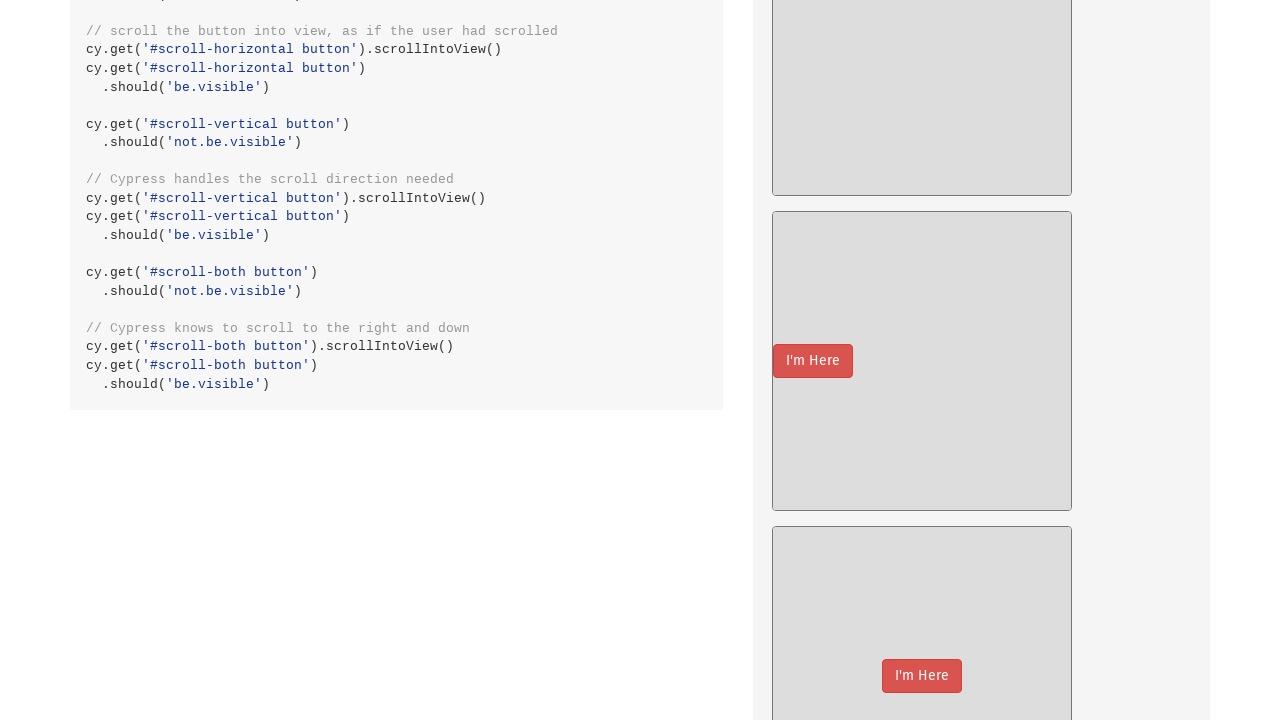